Tests the home page navigation and spotlight elements, then clicks the "Join Us" link

Starting URL: https://eduardorellana.github.io/cse270-teton3/index.html

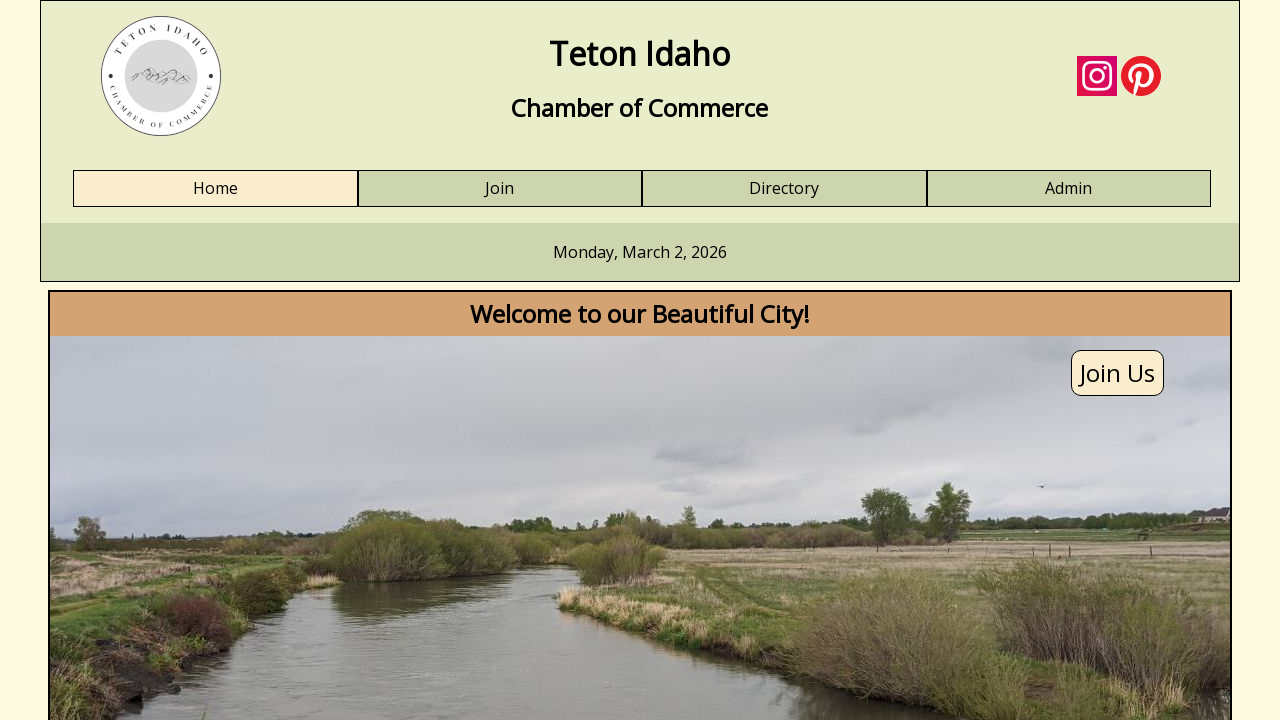

Waited for 'Home' navigation link to be present
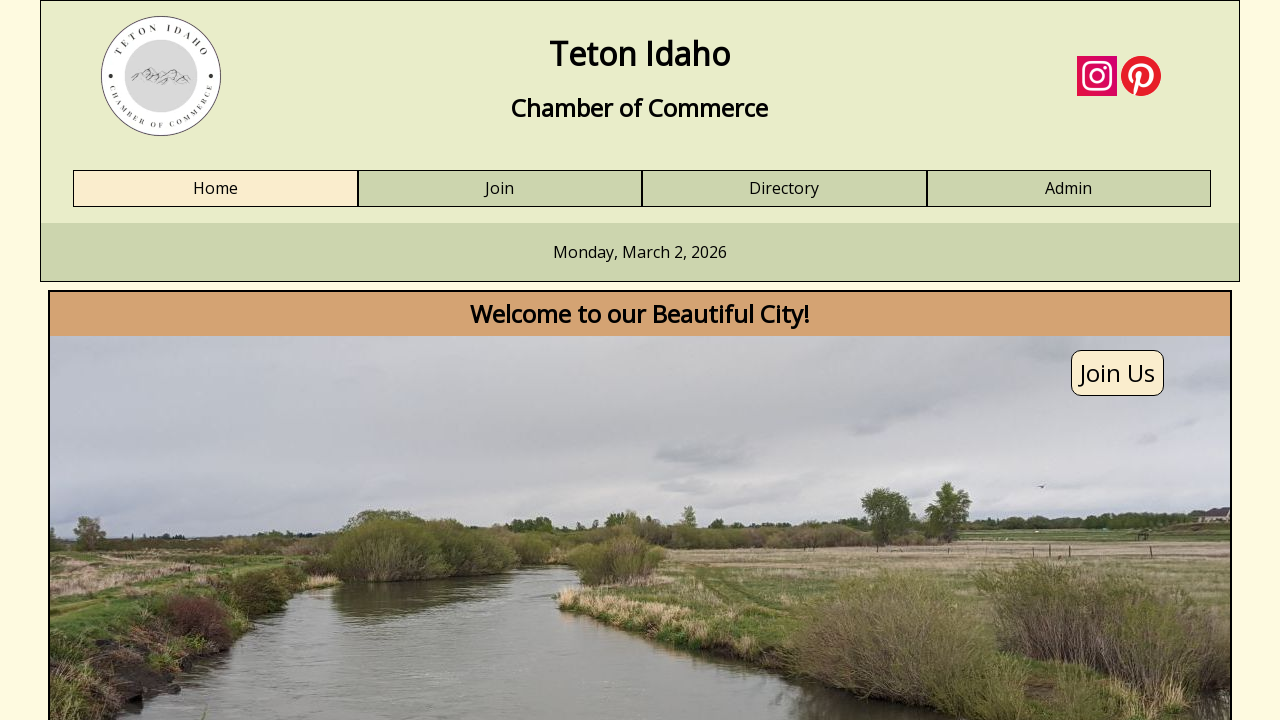

Waited for 'Join' navigation link to be present
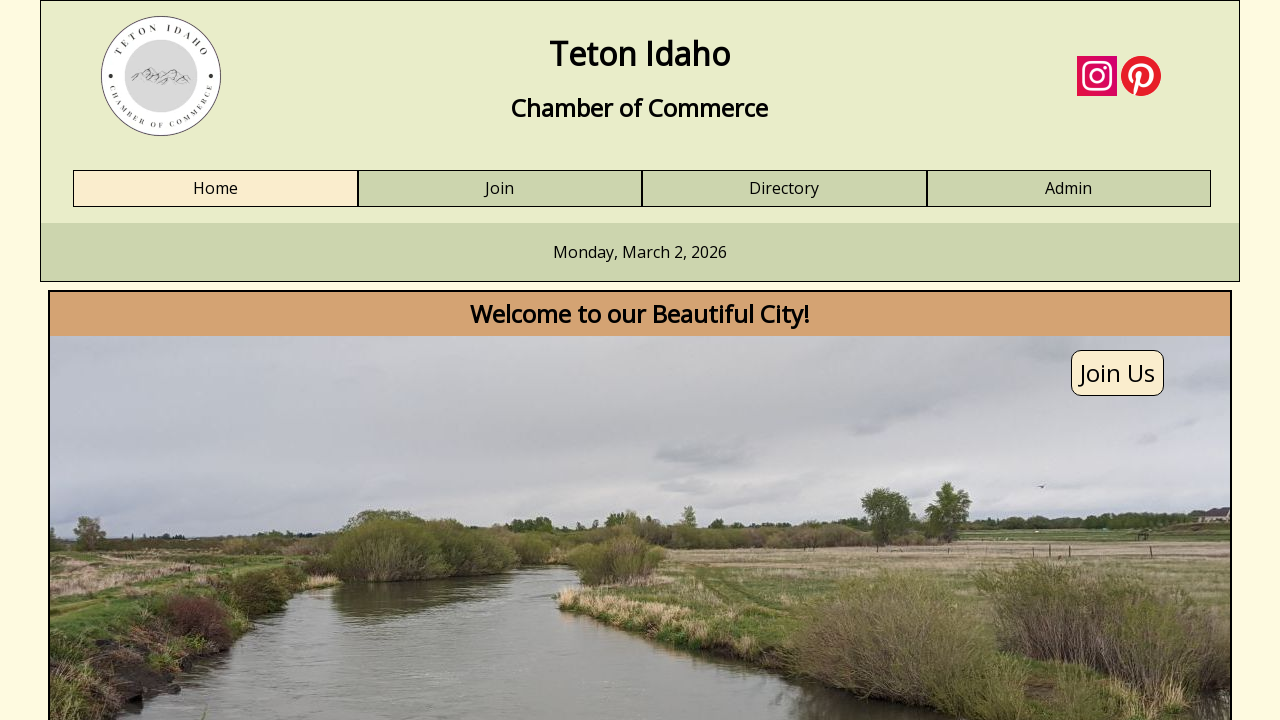

Waited for 'Directory' navigation link to be present
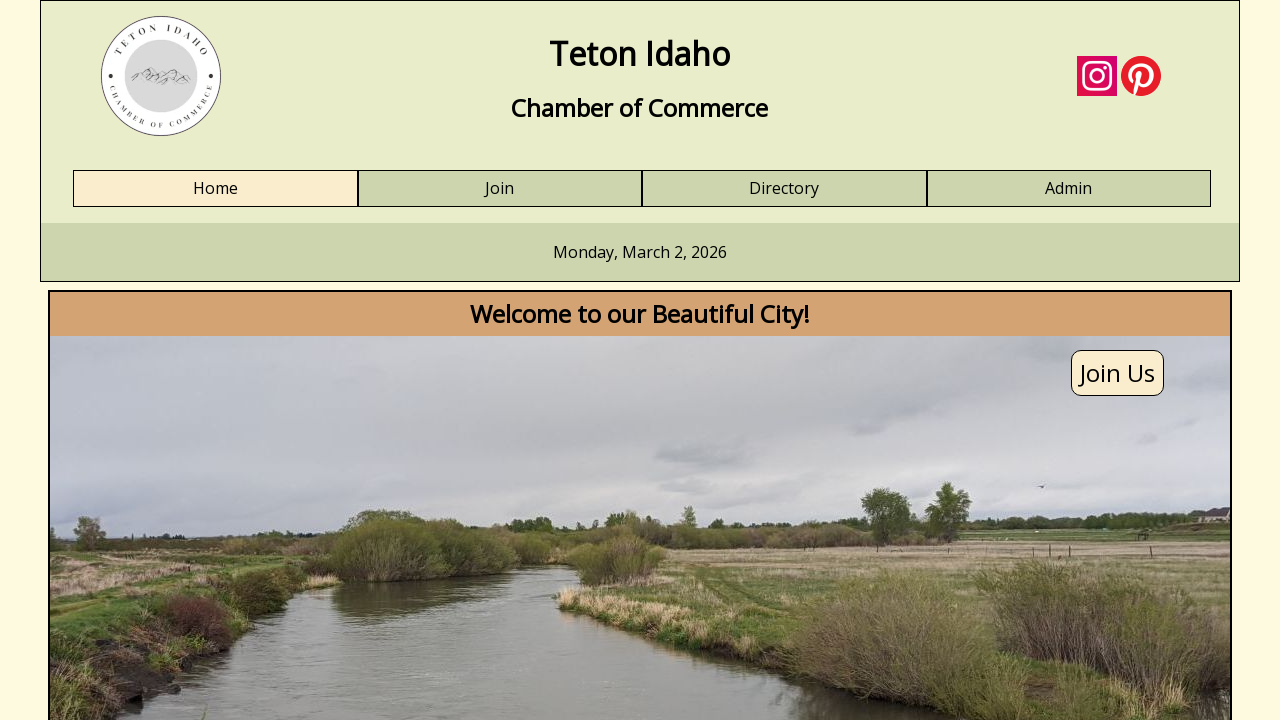

Waited for 'Admin' navigation link to be present
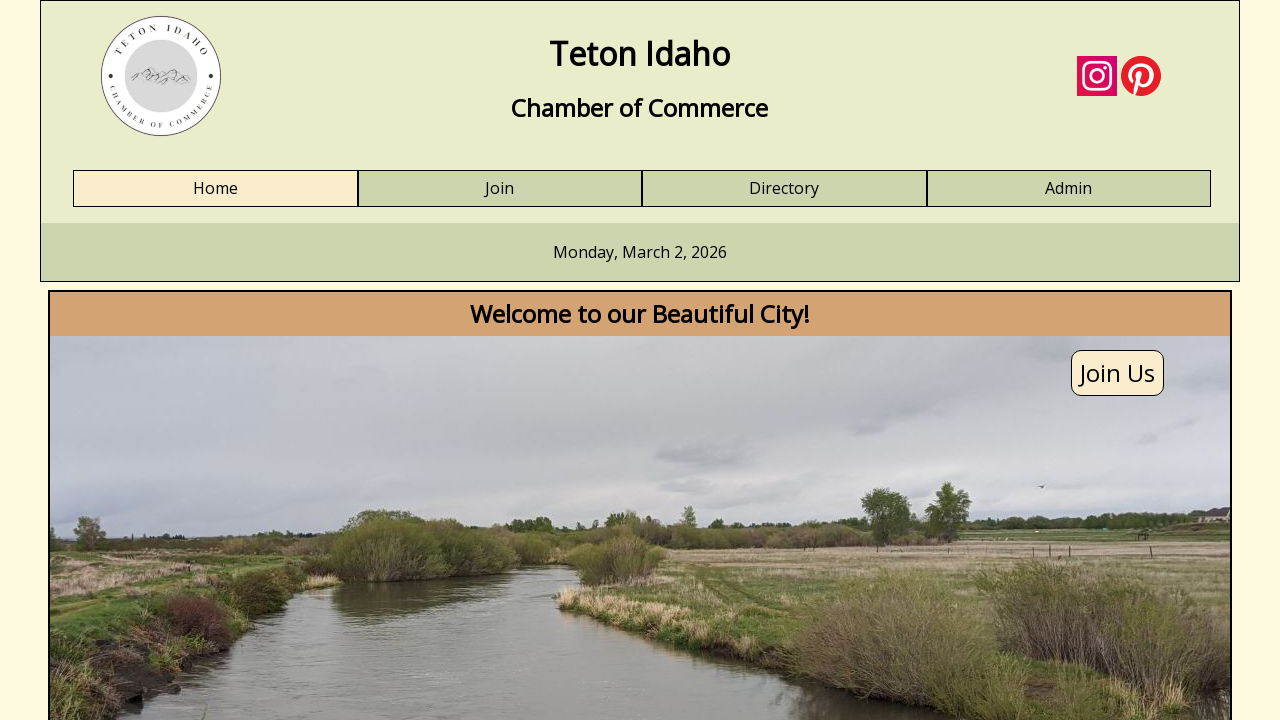

Waited for spotlight1 centered image element to be present
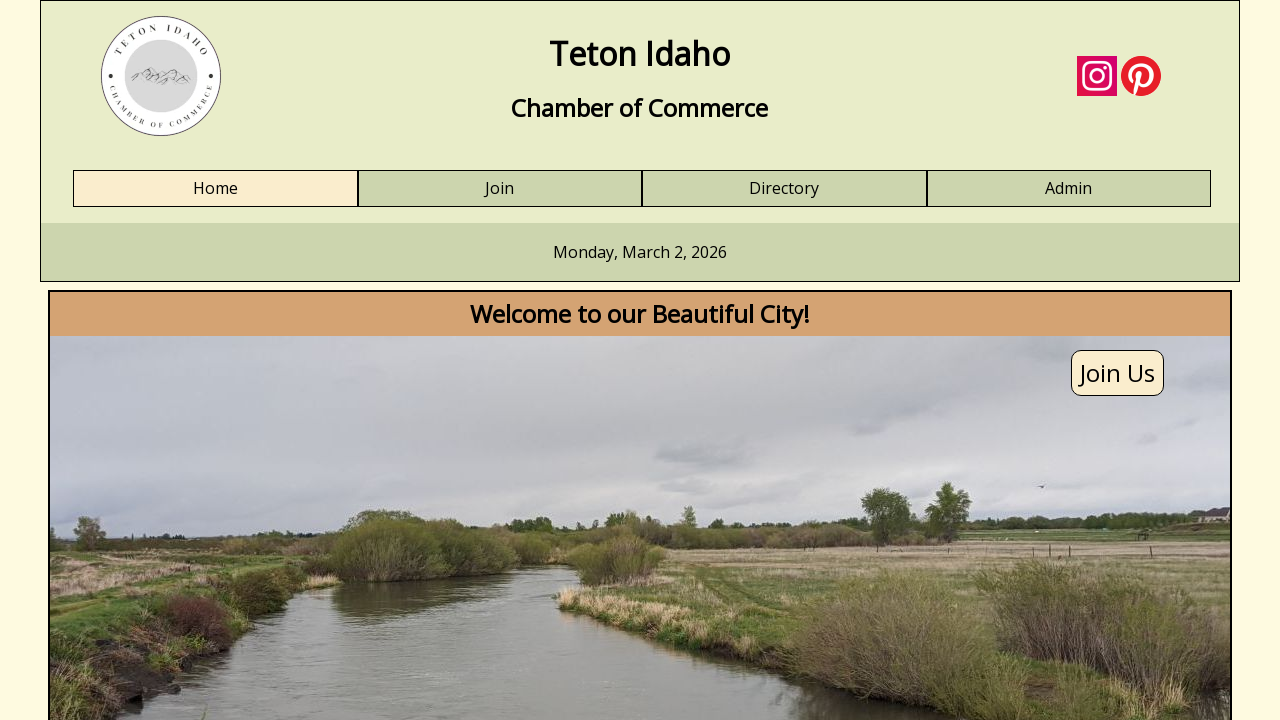

Waited for spotlight2 image element to be present
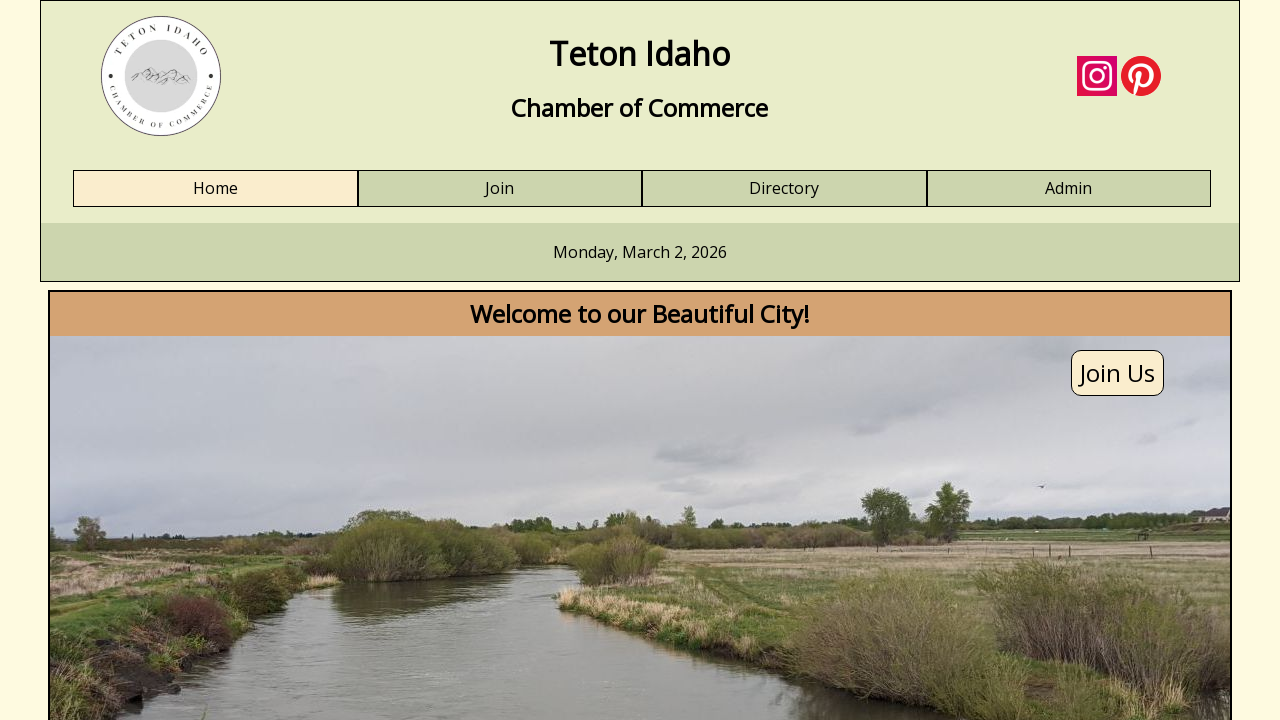

Clicked the second 'Join Us' link on the home page at (1118, 373) on (//a[contains(@href, 'join.html')])[2]
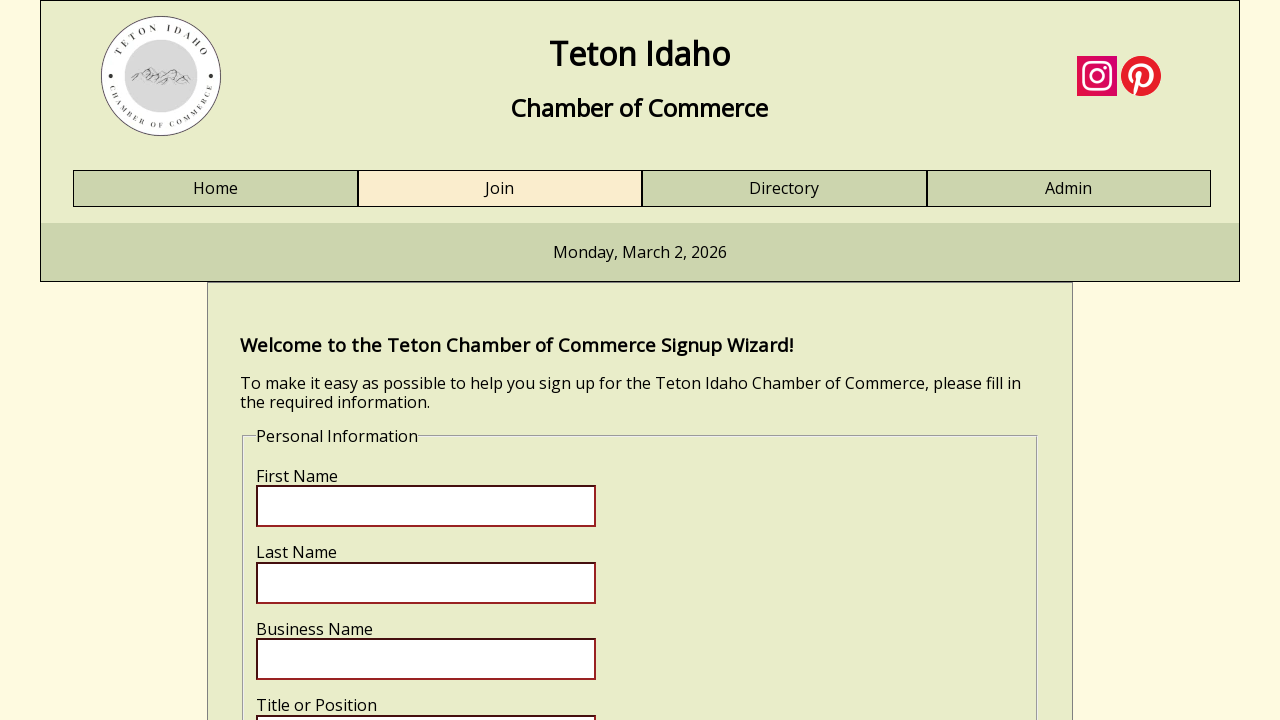

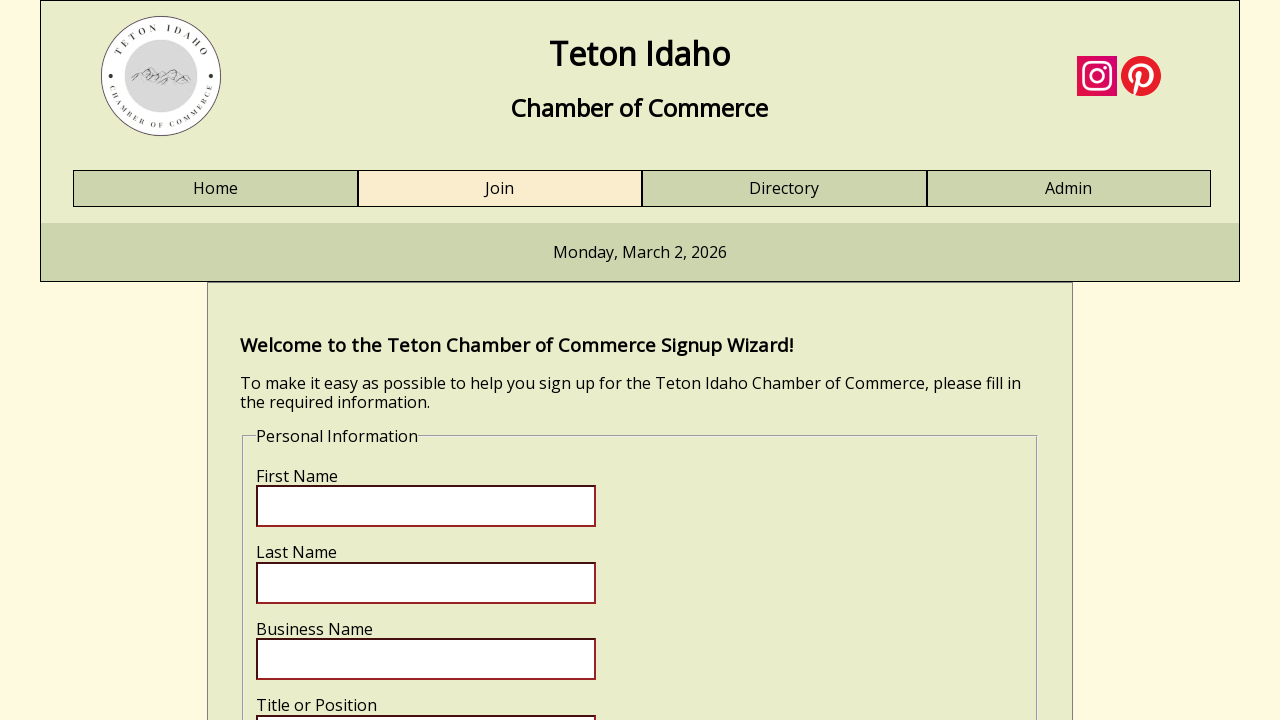